Tests a Selenium practice form by filling in personal details including first name, last name, gender selection, experience level, date, continent dropdown, profession checkboxes, and Selenium commands dropdown.

Starting URL: https://www.techlistic.com/p/selenium-practice-form.html

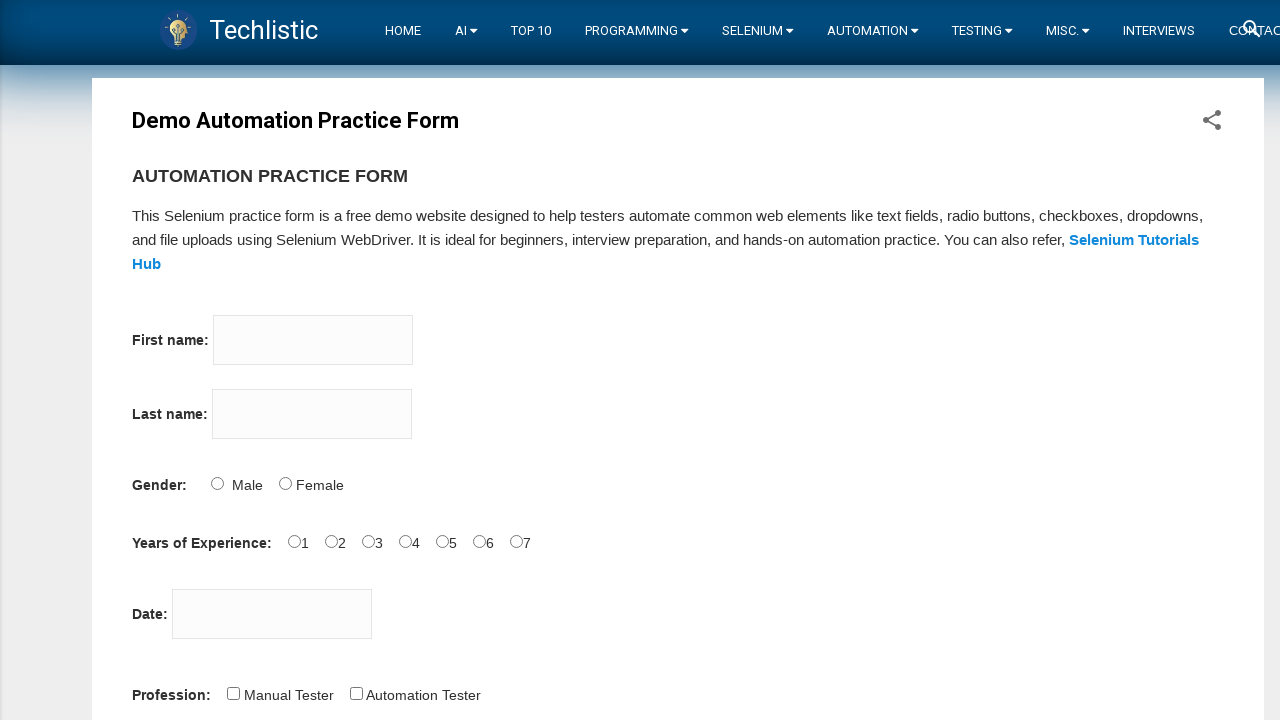

Filled first name field with 'Michael' on input[name='firstname']
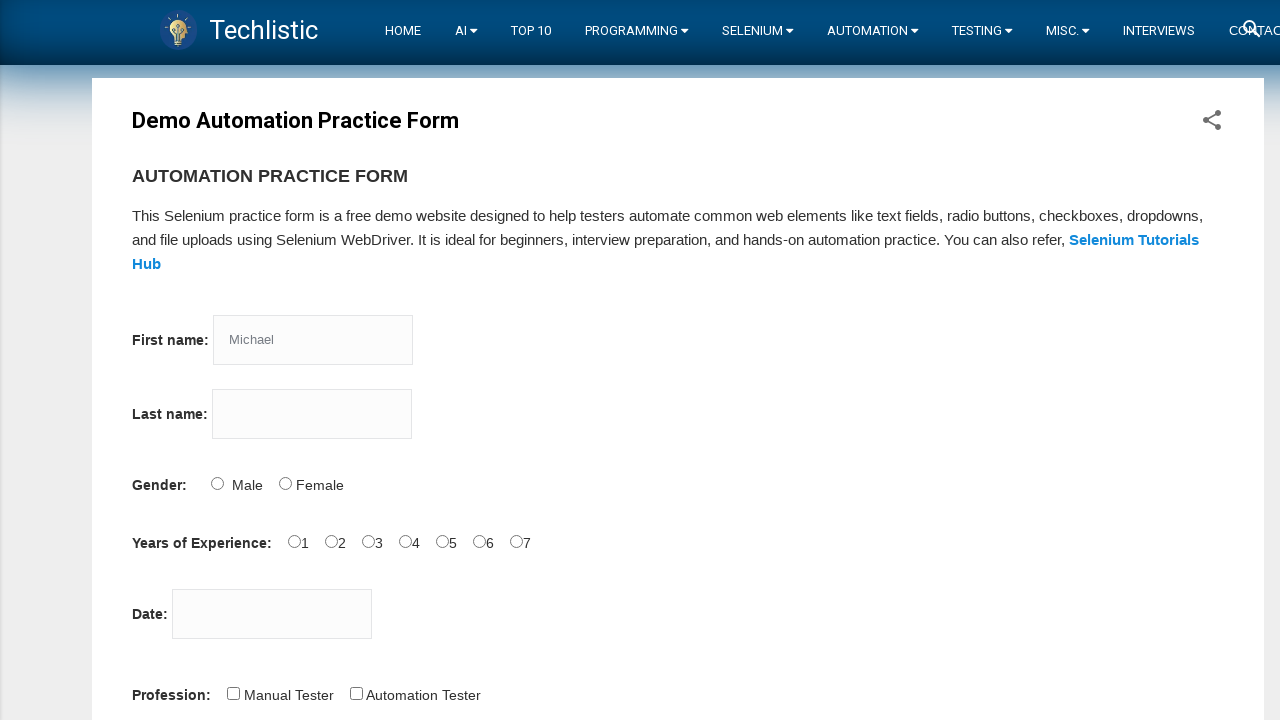

Filled last name field with 'Thompson' on input[name='lastname']
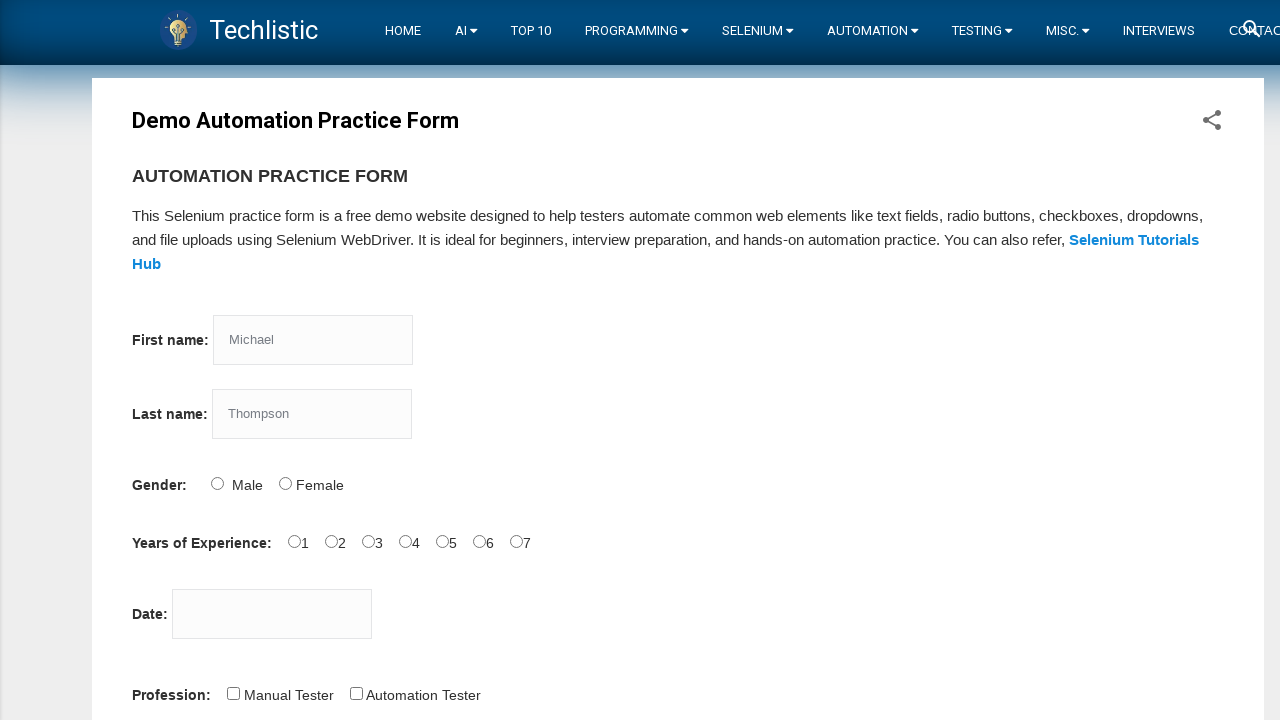

Selected Male gender option at (217, 483) on #sex-0
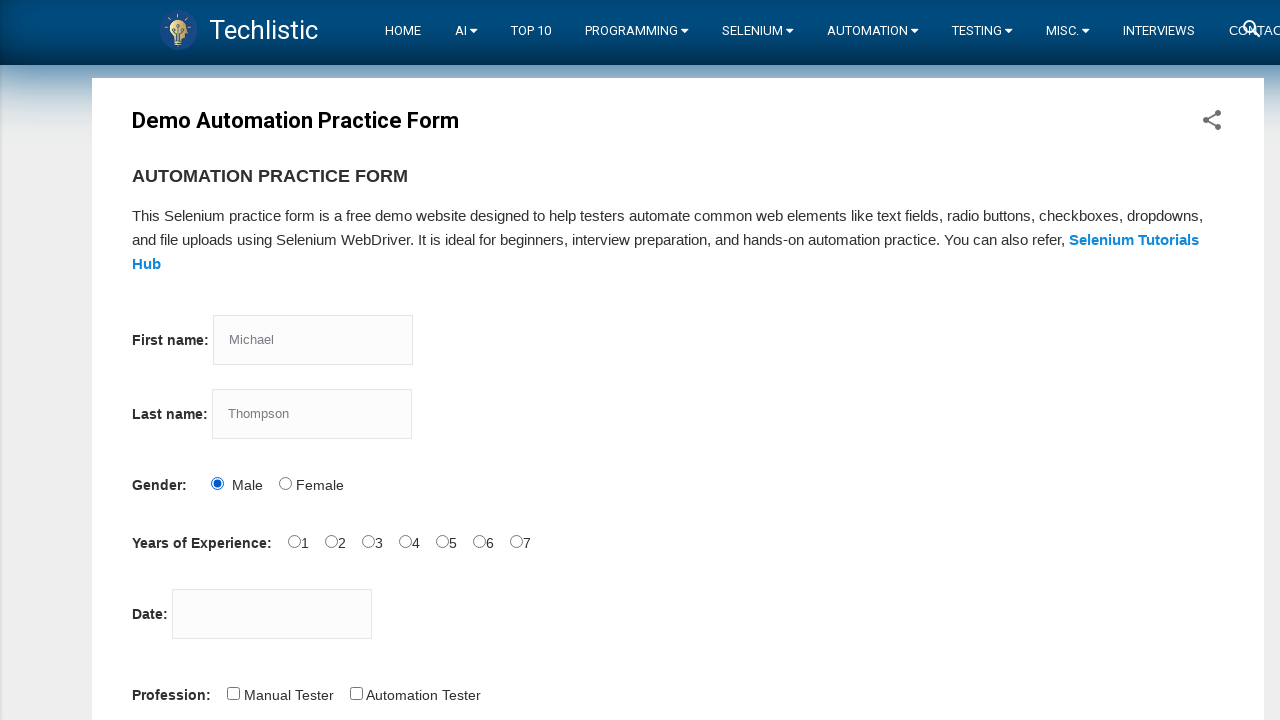

Selected experience level at (294, 541) on #exp-0
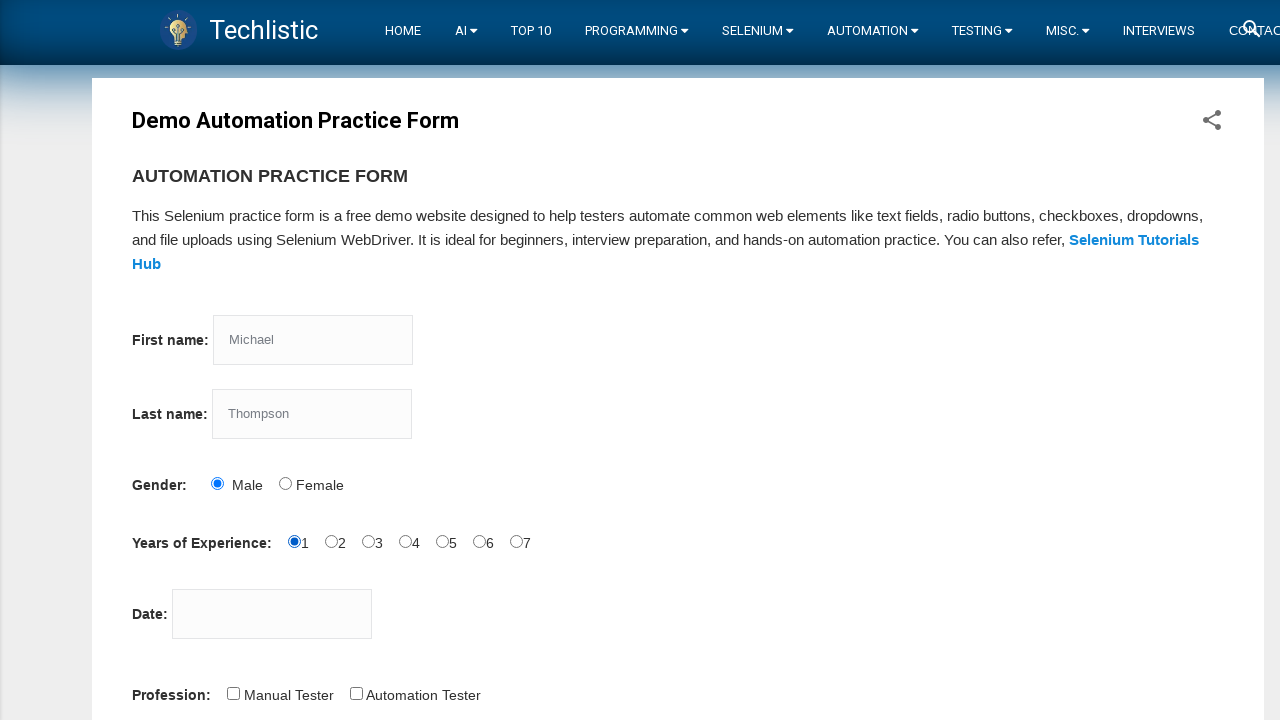

Filled date picker with '03/15/1995' on #datepicker
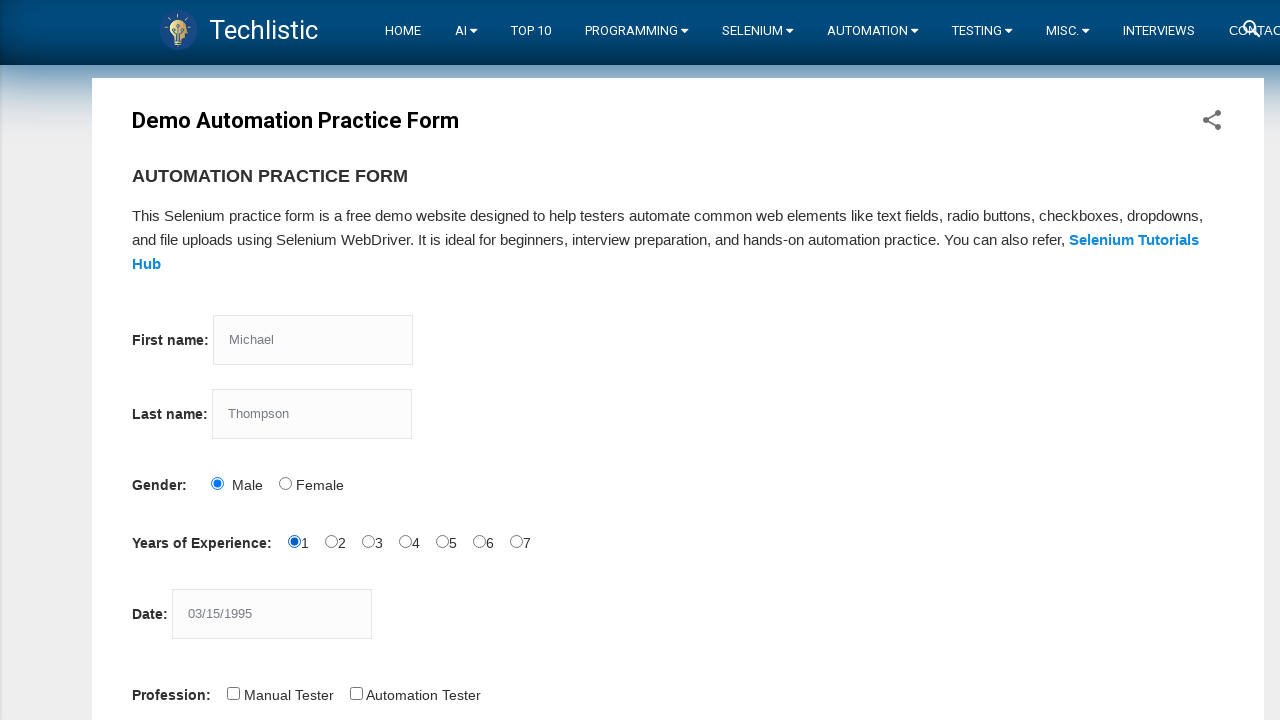

Selected 'Australia' from continents dropdown on #continents
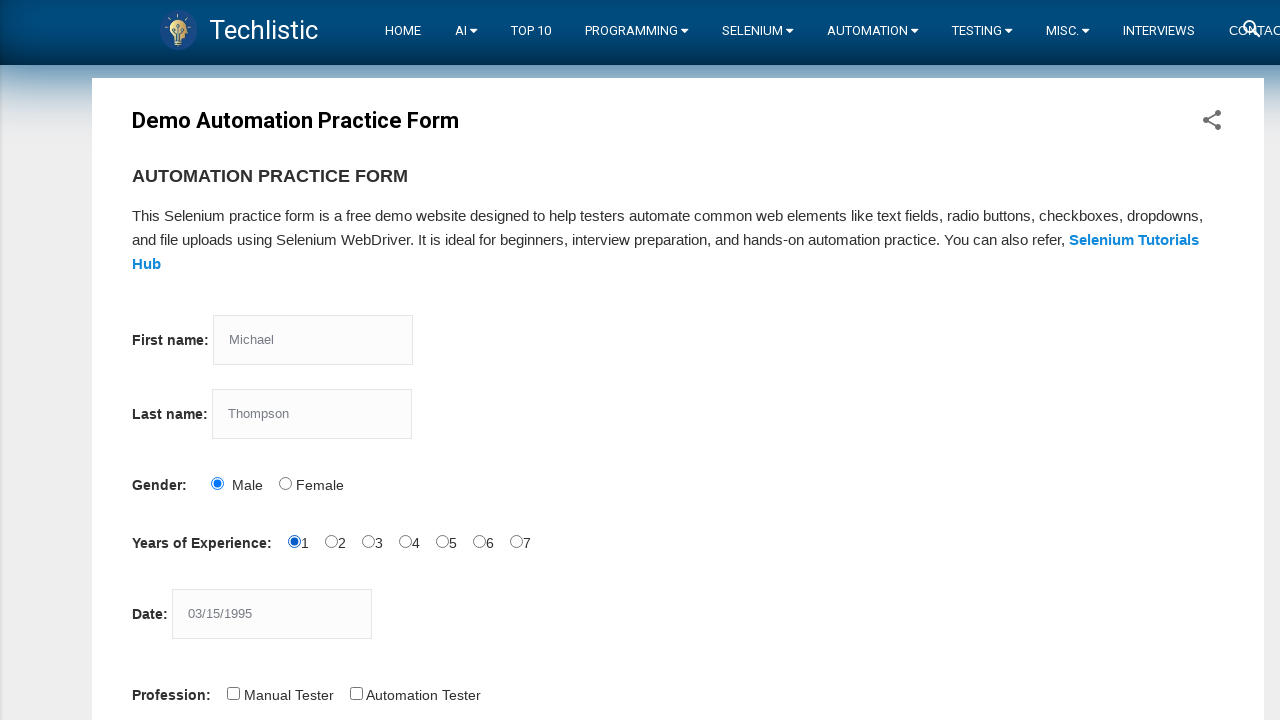

Selected first profession checkbox at (233, 693) on #profession-0
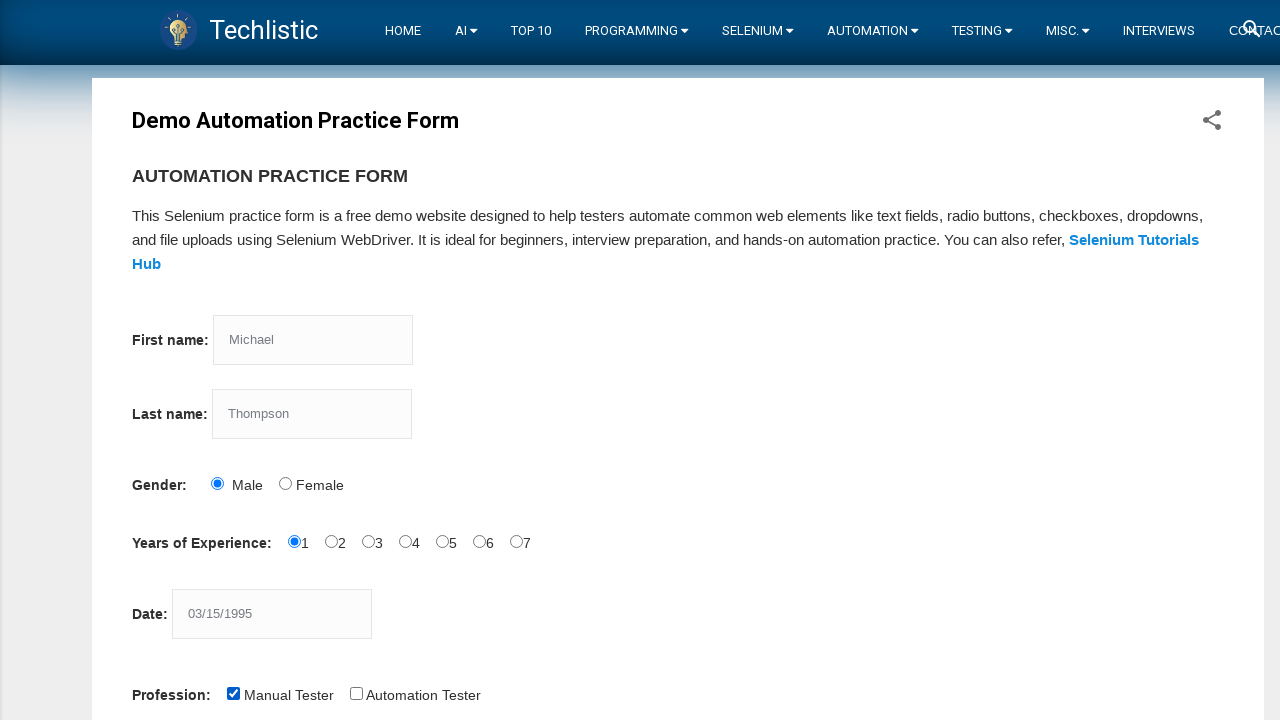

Selected second profession checkbox at (356, 693) on #profession-1
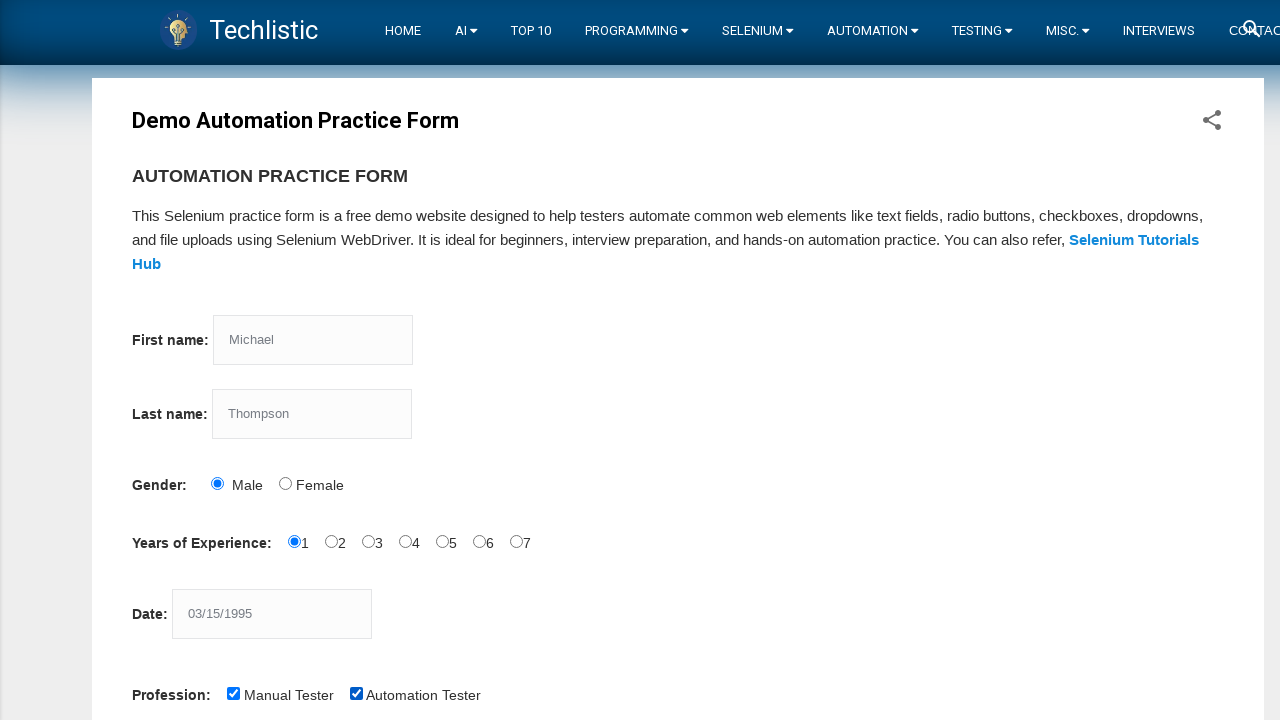

Selected 'WebElement Commands' from Selenium commands dropdown on #selenium_commands
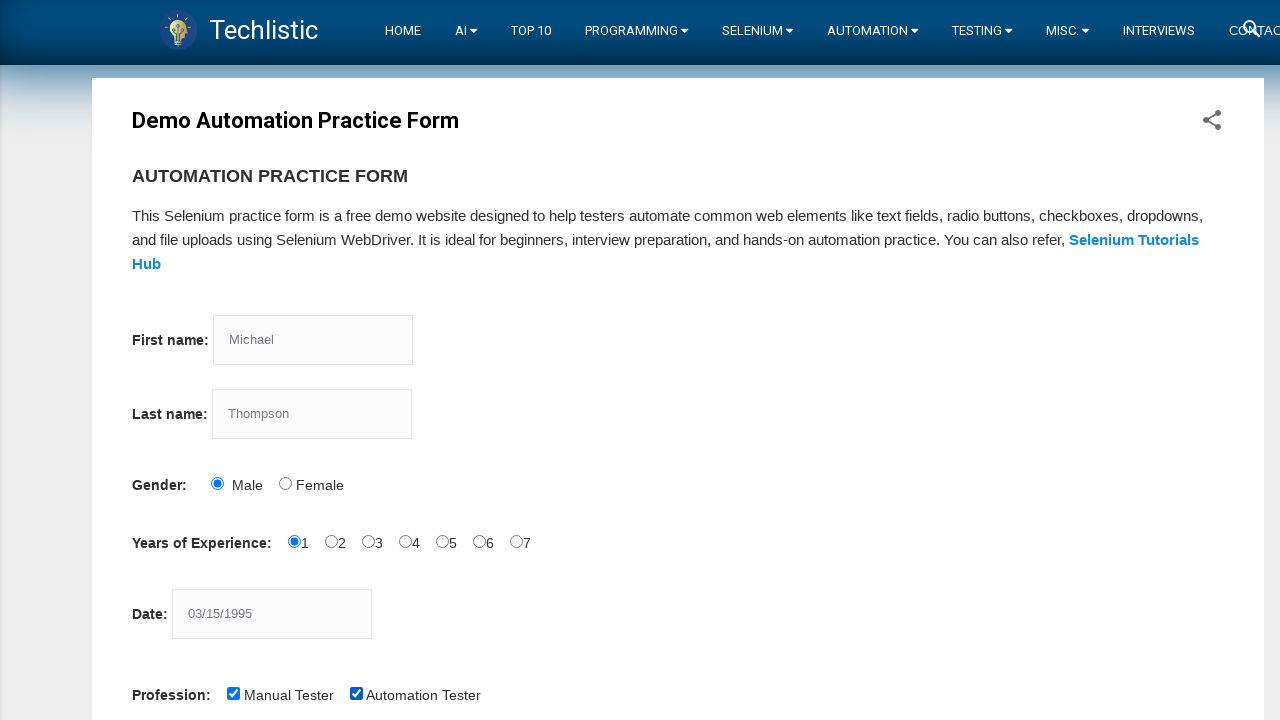

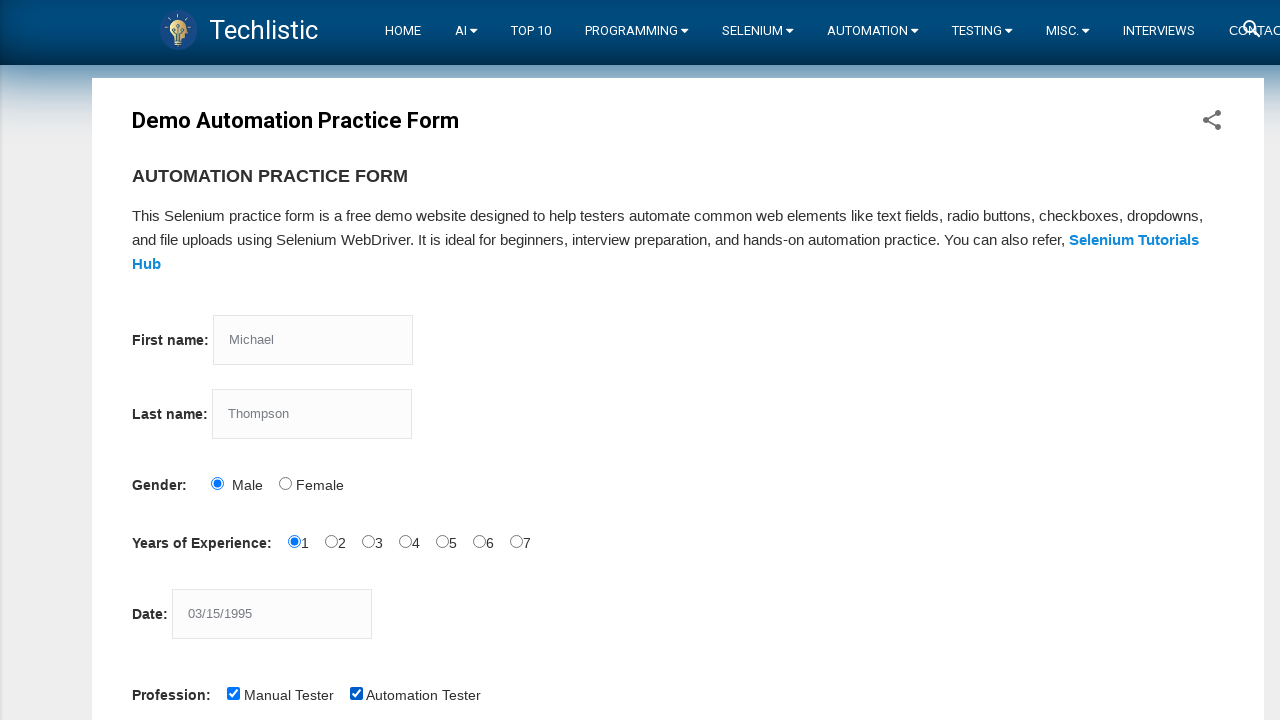